Tests number input field functionality by entering a value, verifying it, then using arrow key to increment the value and verifying the increment.

Starting URL: http://the-internet.herokuapp.com/inputs

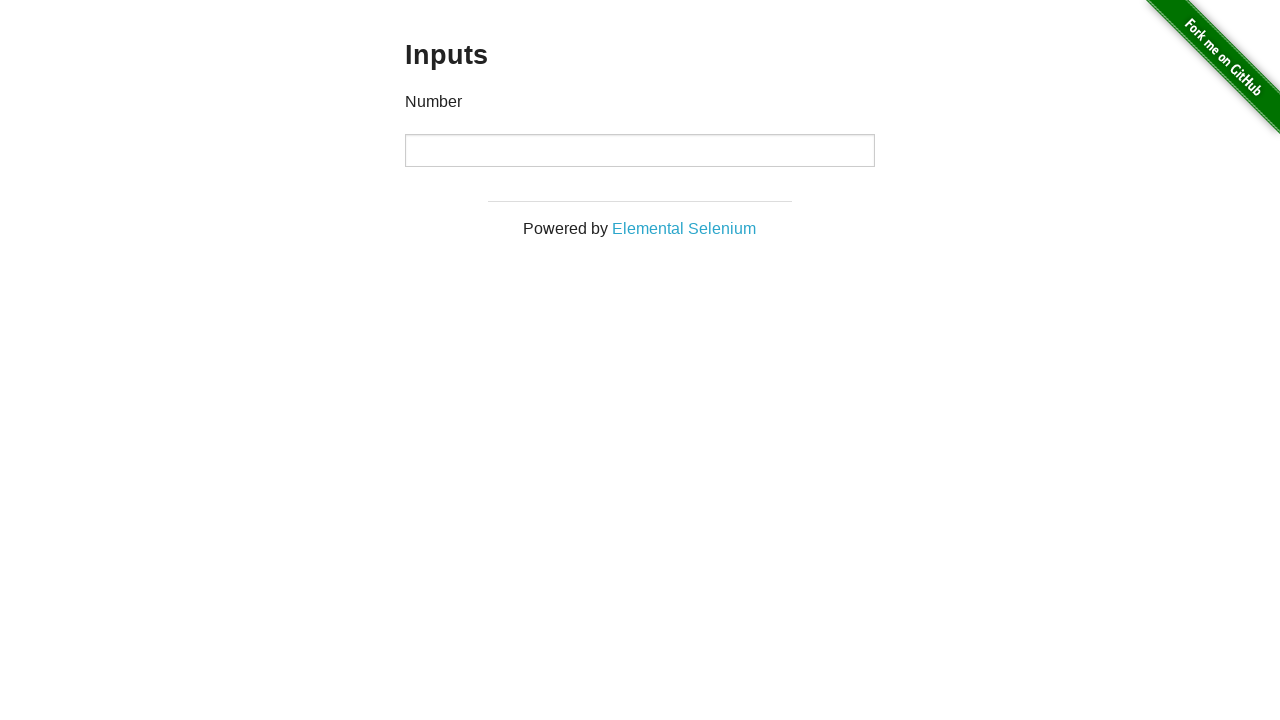

Filled number input field with value '20' on input[type='number']
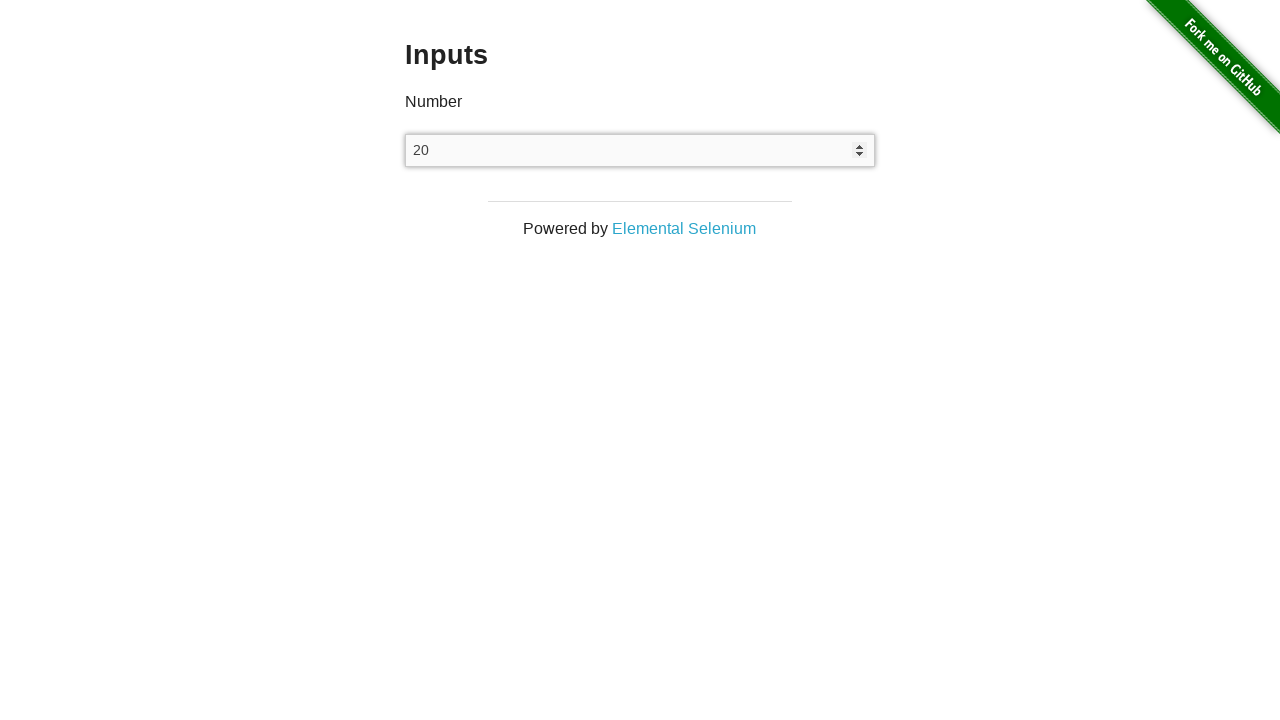

Verified that number input field contains '20'
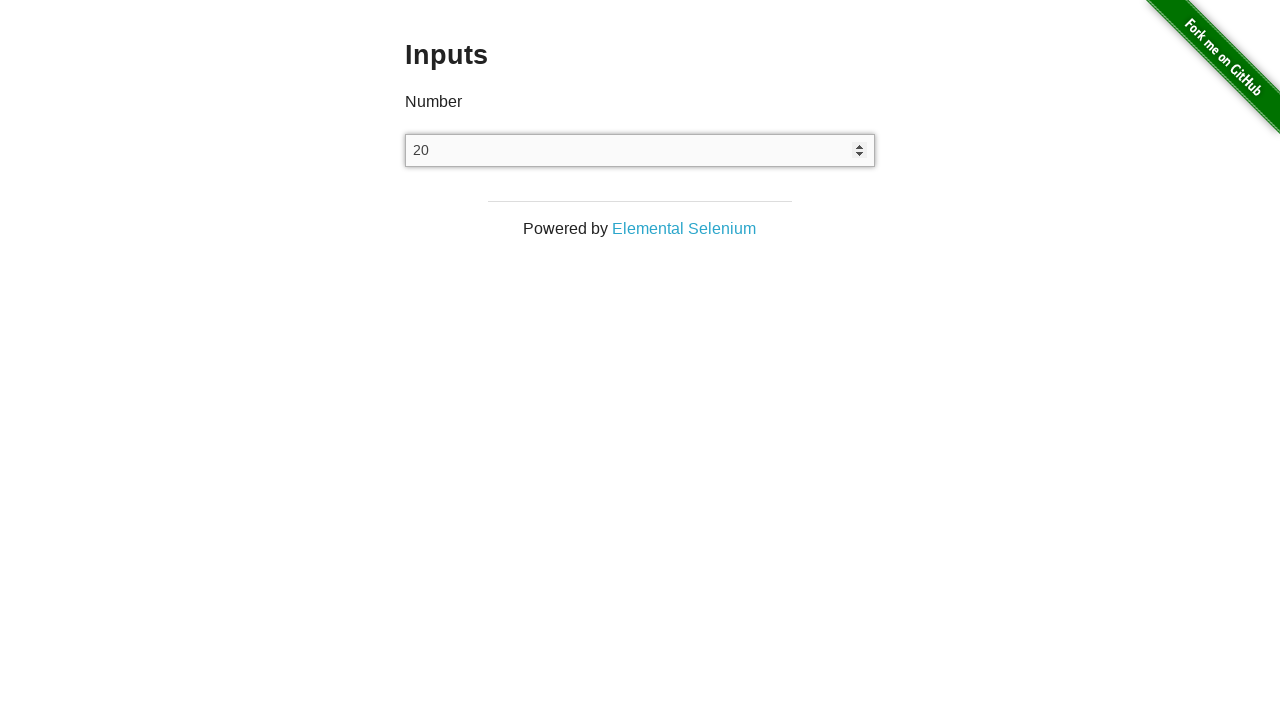

Pressed ArrowUp key to increment the value on input[type='number']
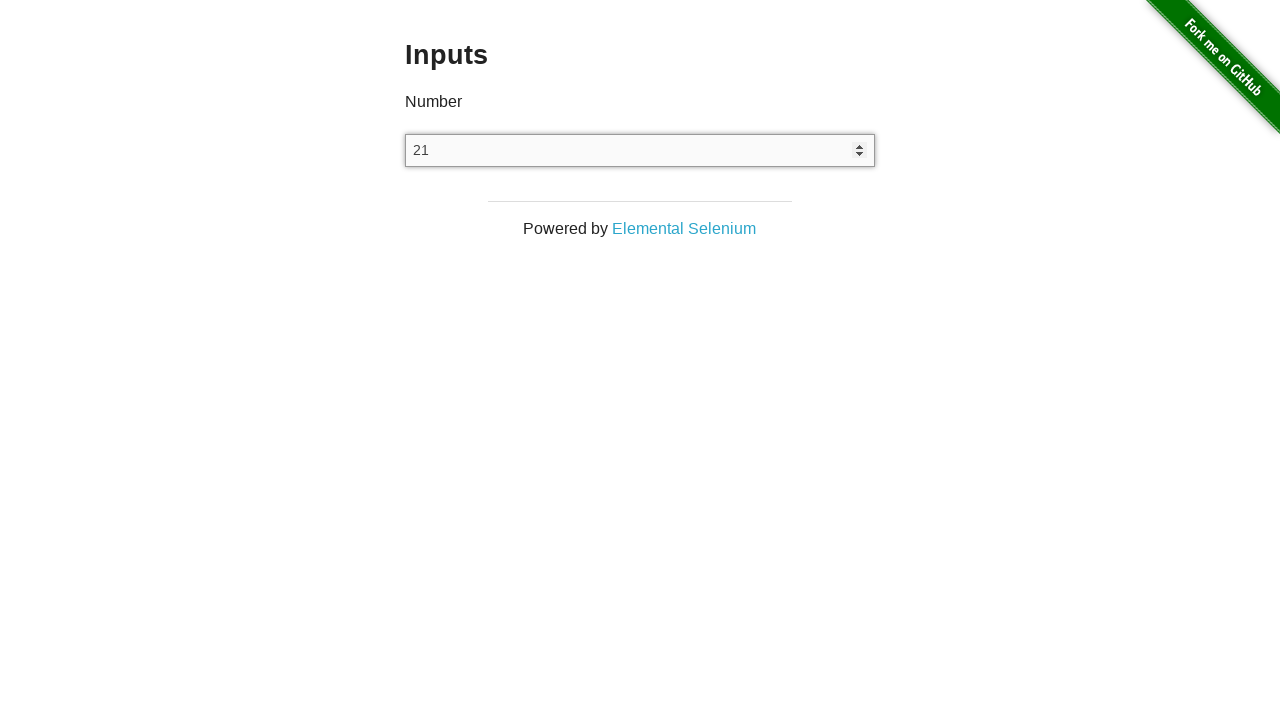

Verified that number input field was incremented to '21'
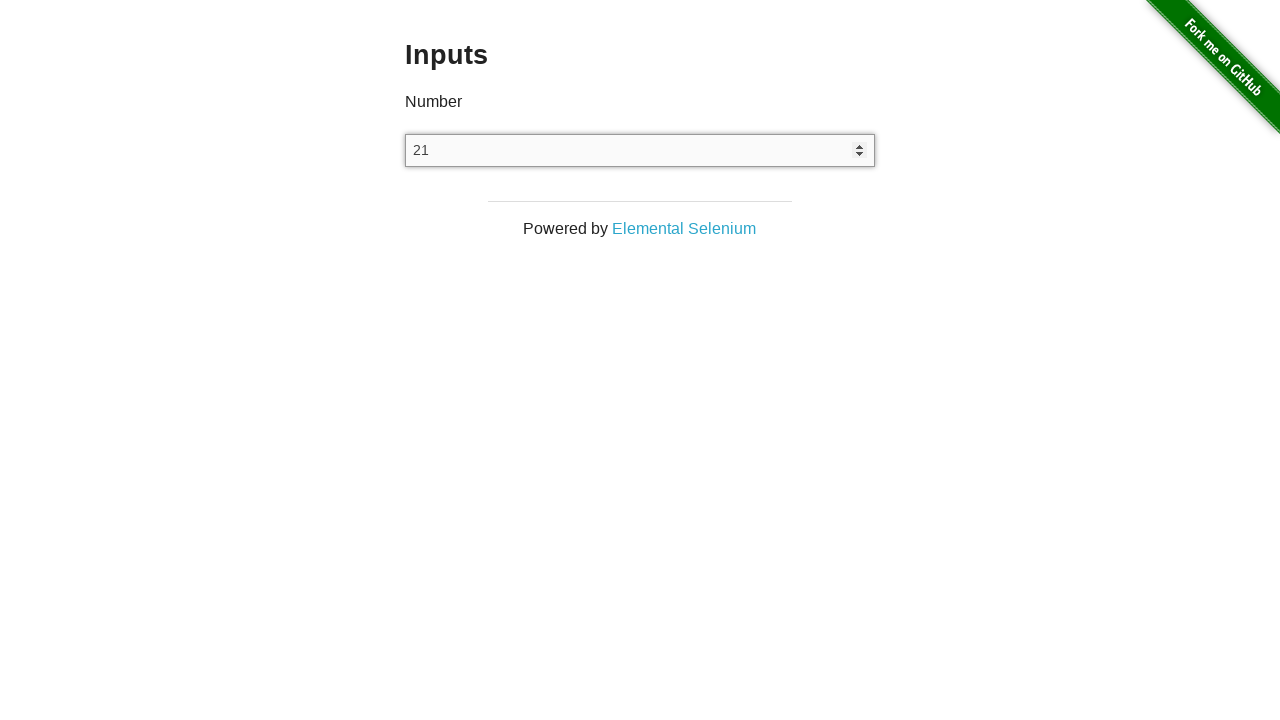

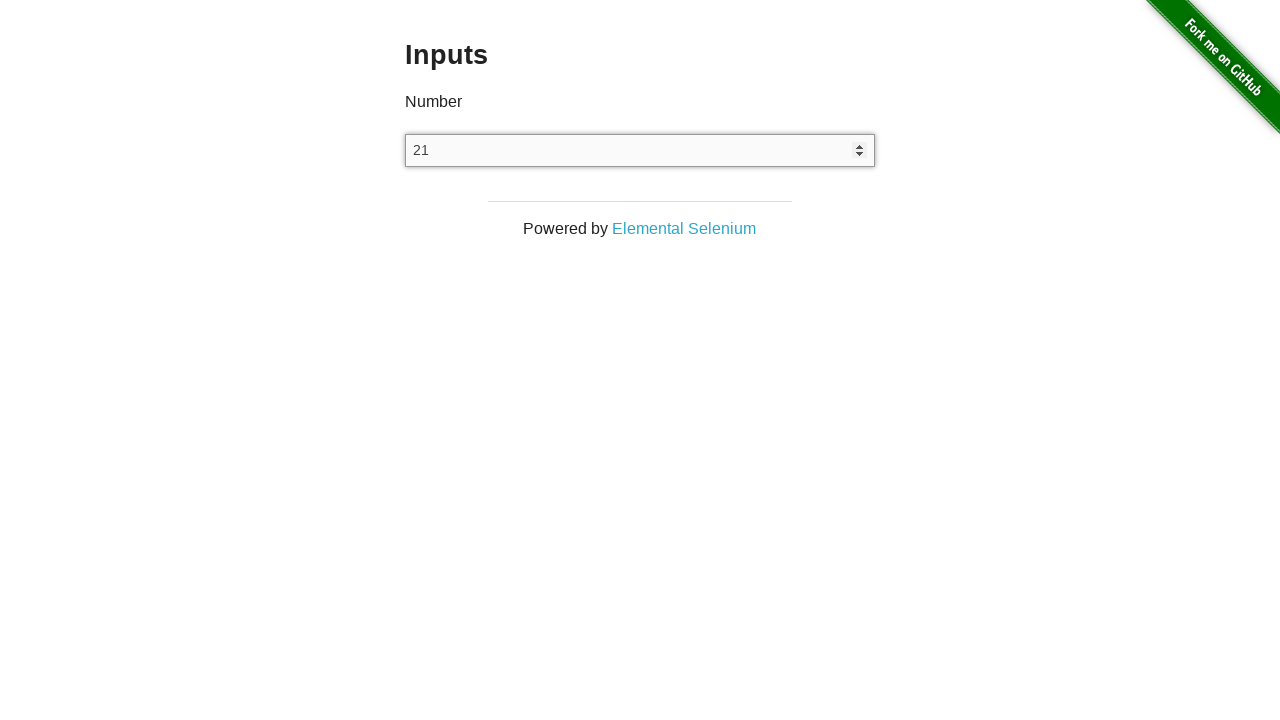